Clicks on the JS Alert button to trigger a JavaScript alert dialog

Starting URL: https://the-internet.herokuapp.com/javascript_alerts

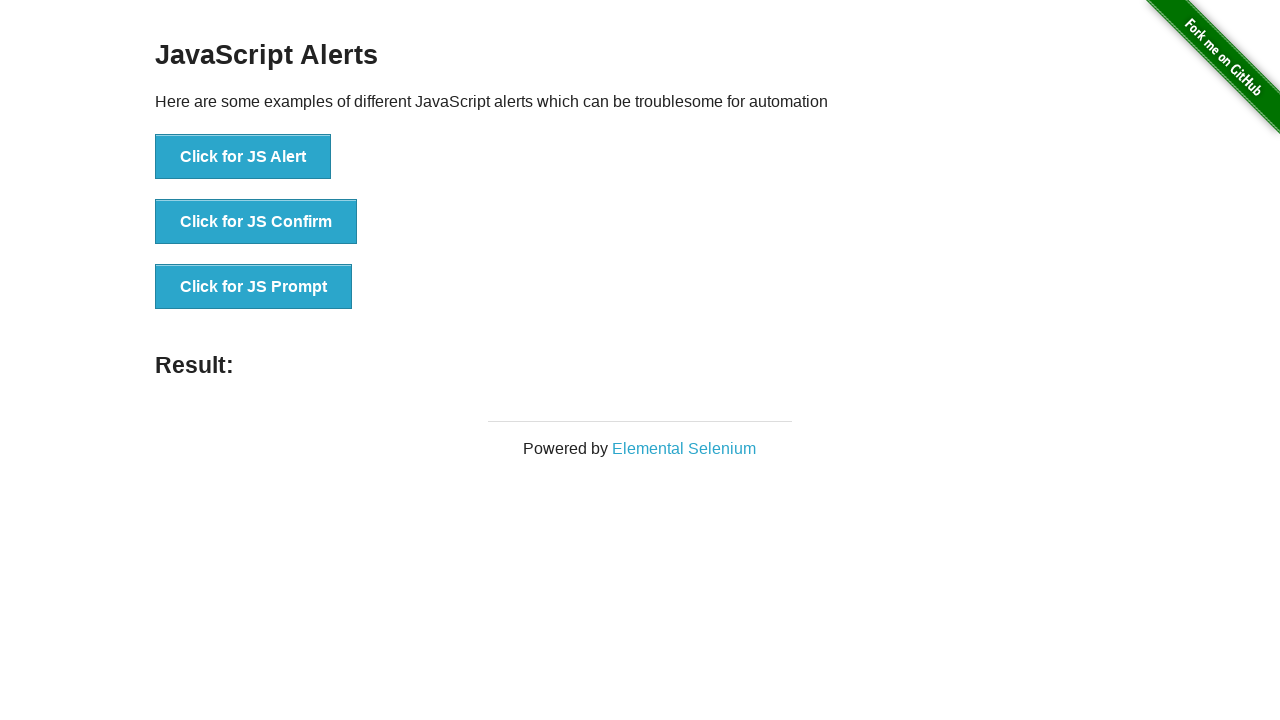

Navigated to JavaScript alerts page
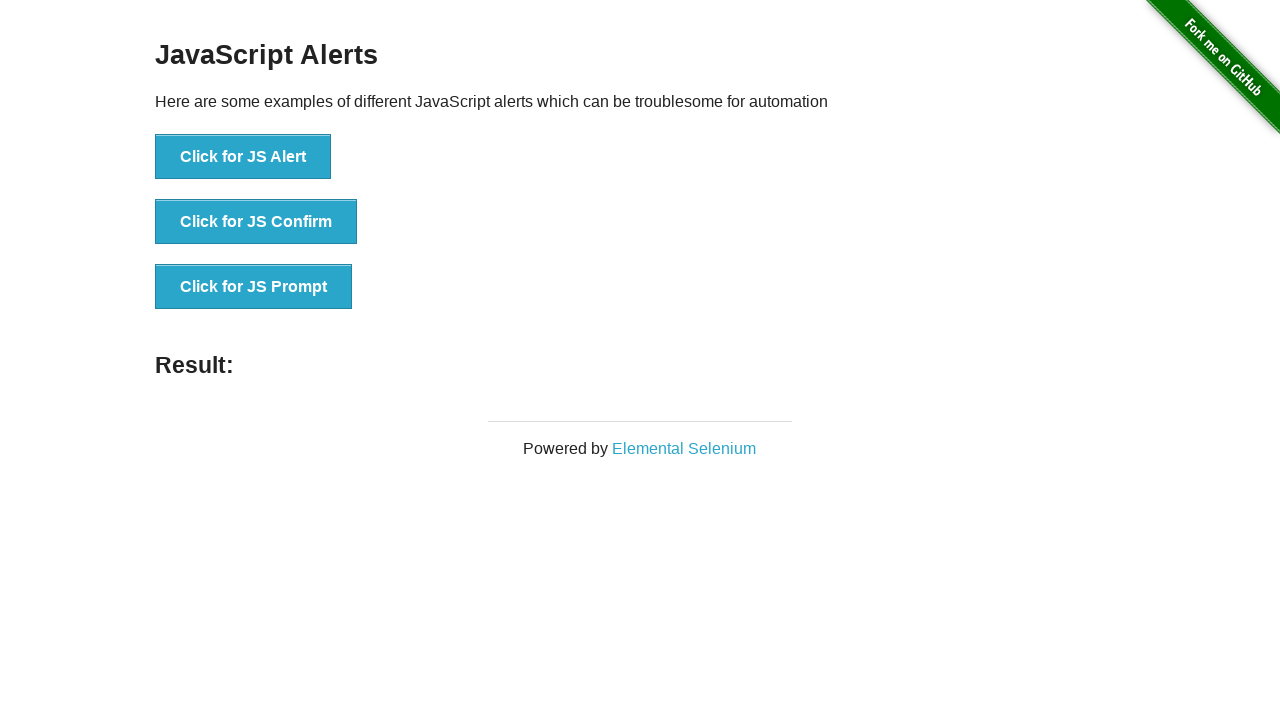

Clicked on the JS Alert button to trigger JavaScript alert dialog at (243, 157) on xpath=//button[text()='Click for JS Alert']
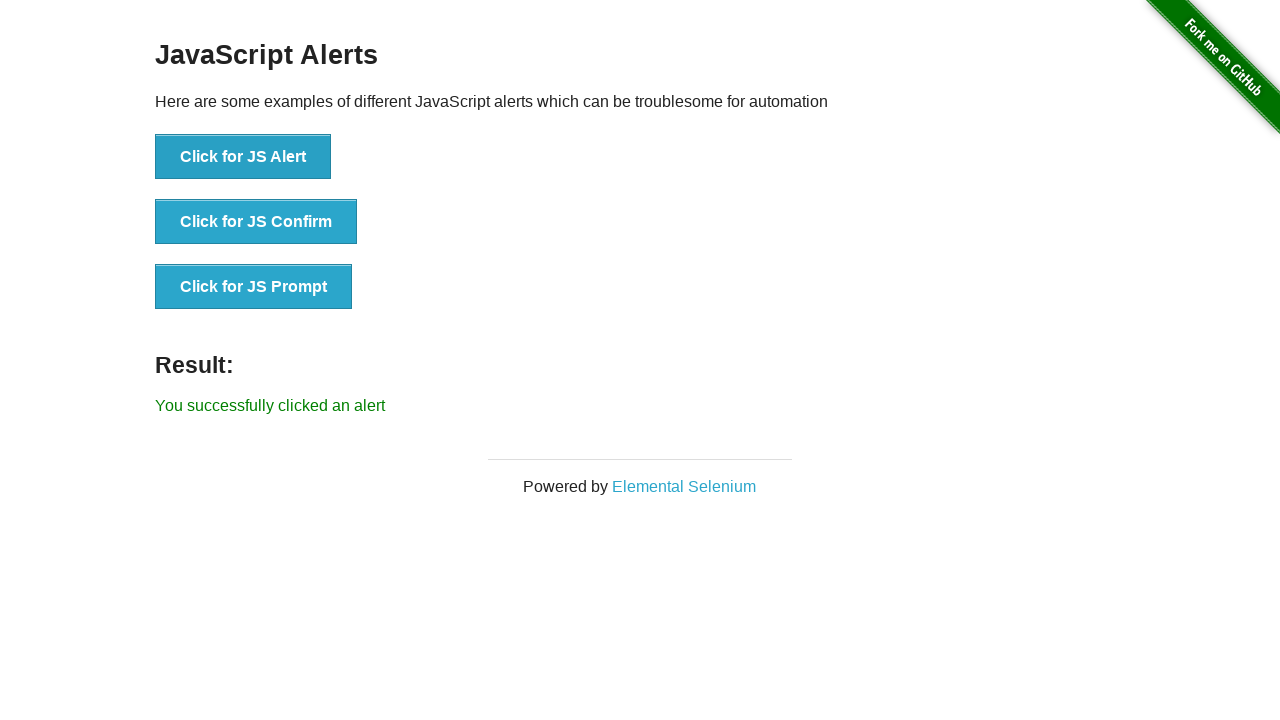

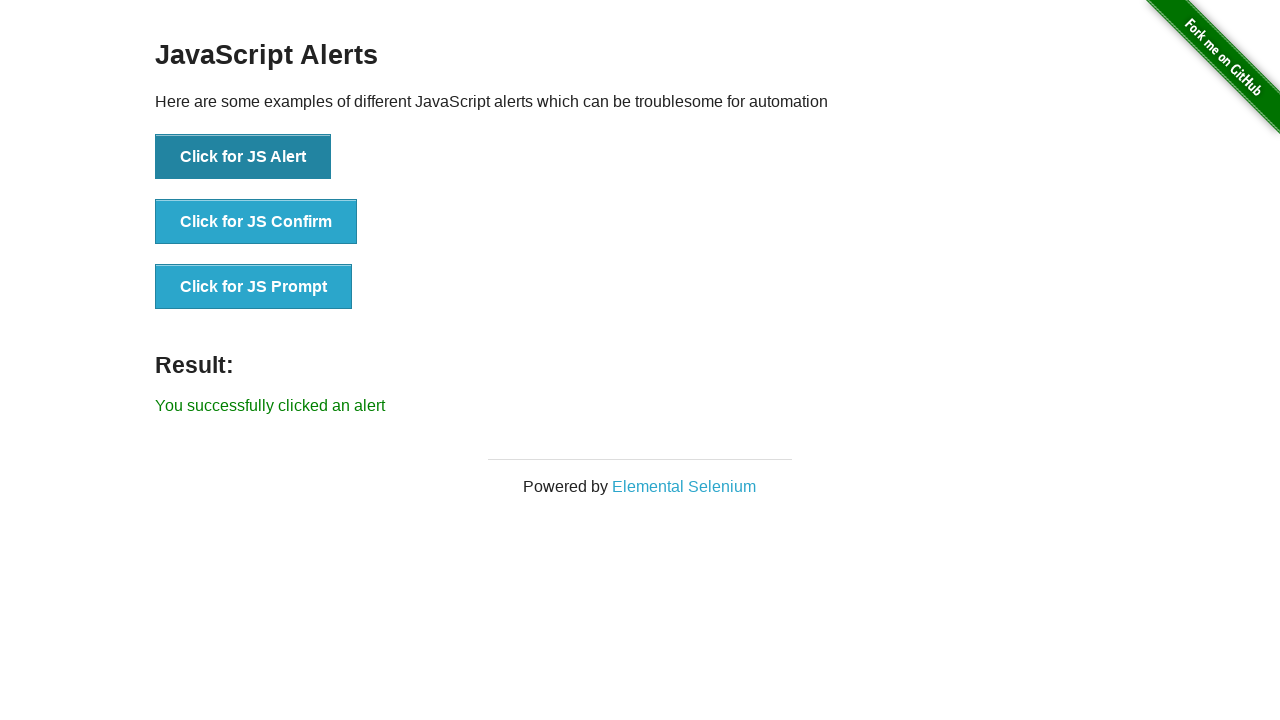